Tests the alert dialog box by clicking the alert button and accepting the alert

Starting URL: https://bonigarcia.dev/selenium-webdriver-java/dialog-boxes.html

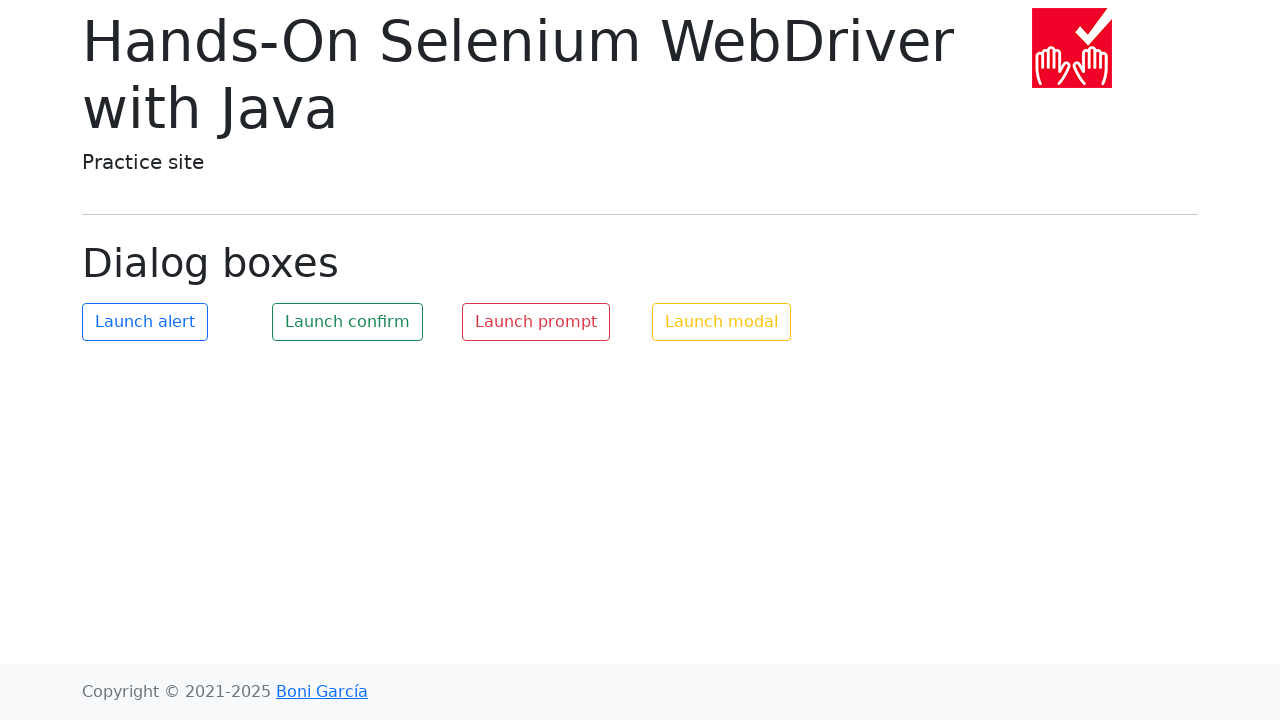

Clicked the alert button at (145, 322) on #my-alert
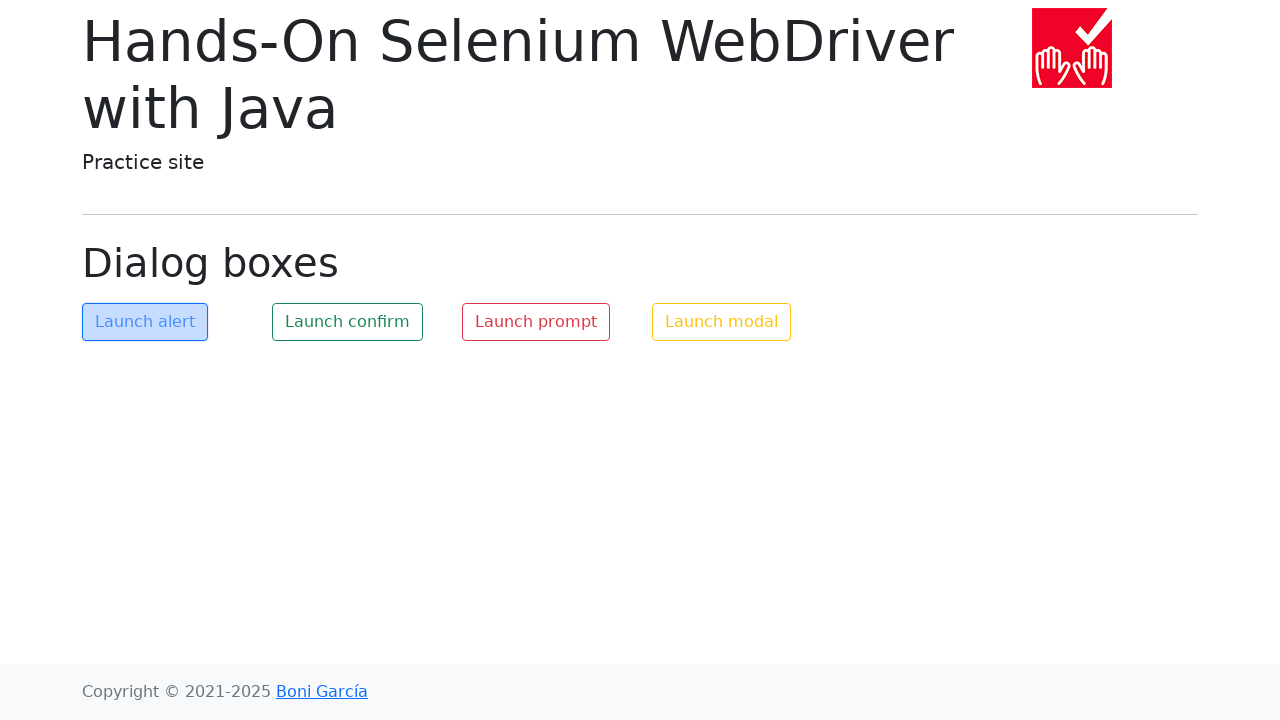

Set up dialog handler to accept alerts
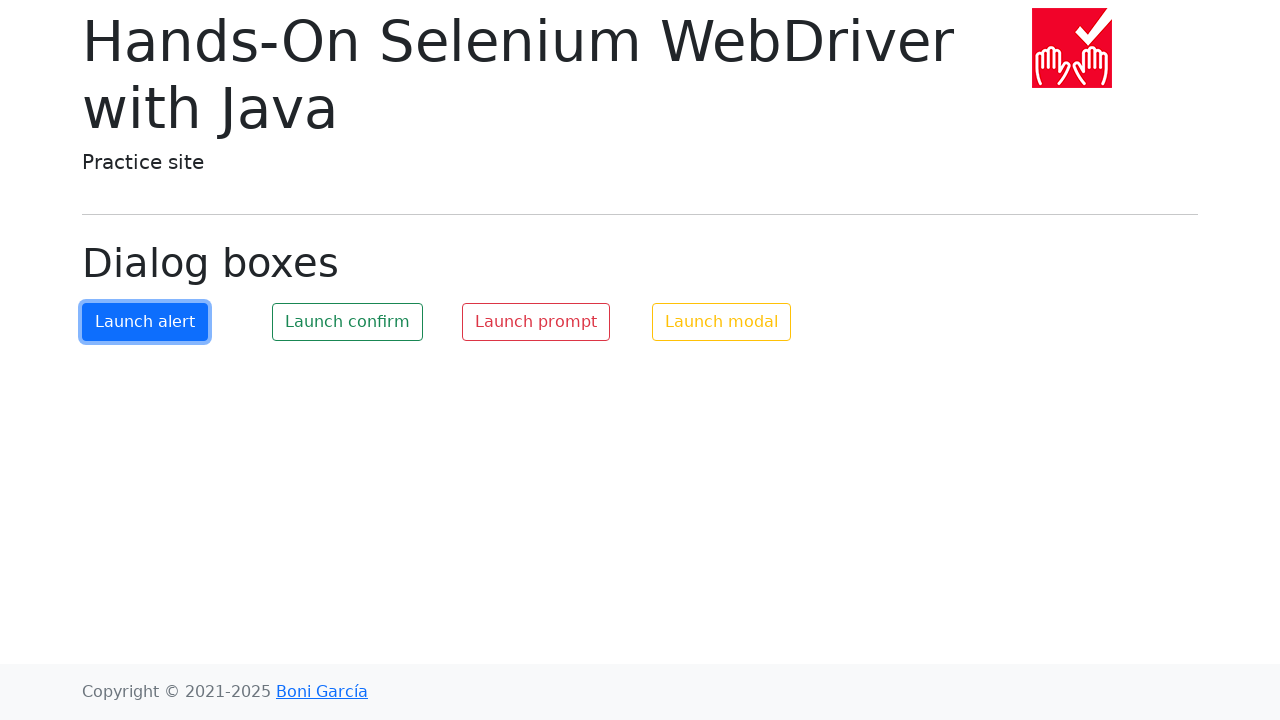

Waited for alert to be handled
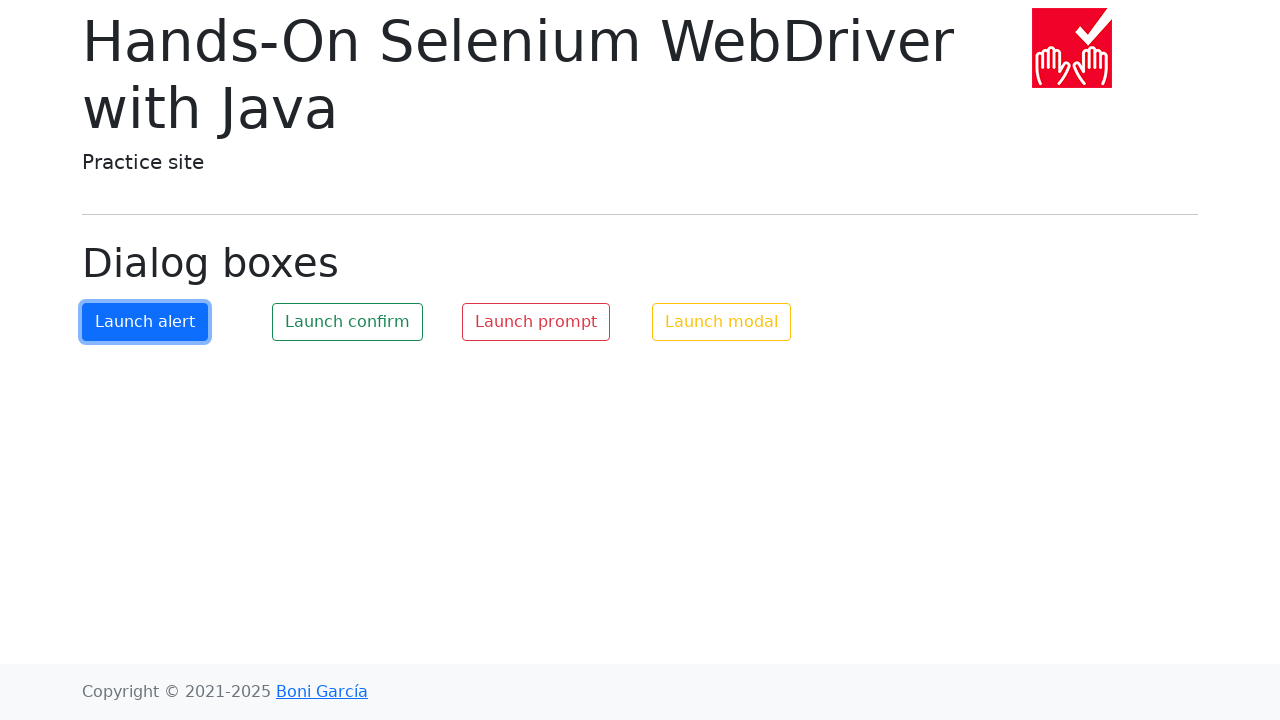

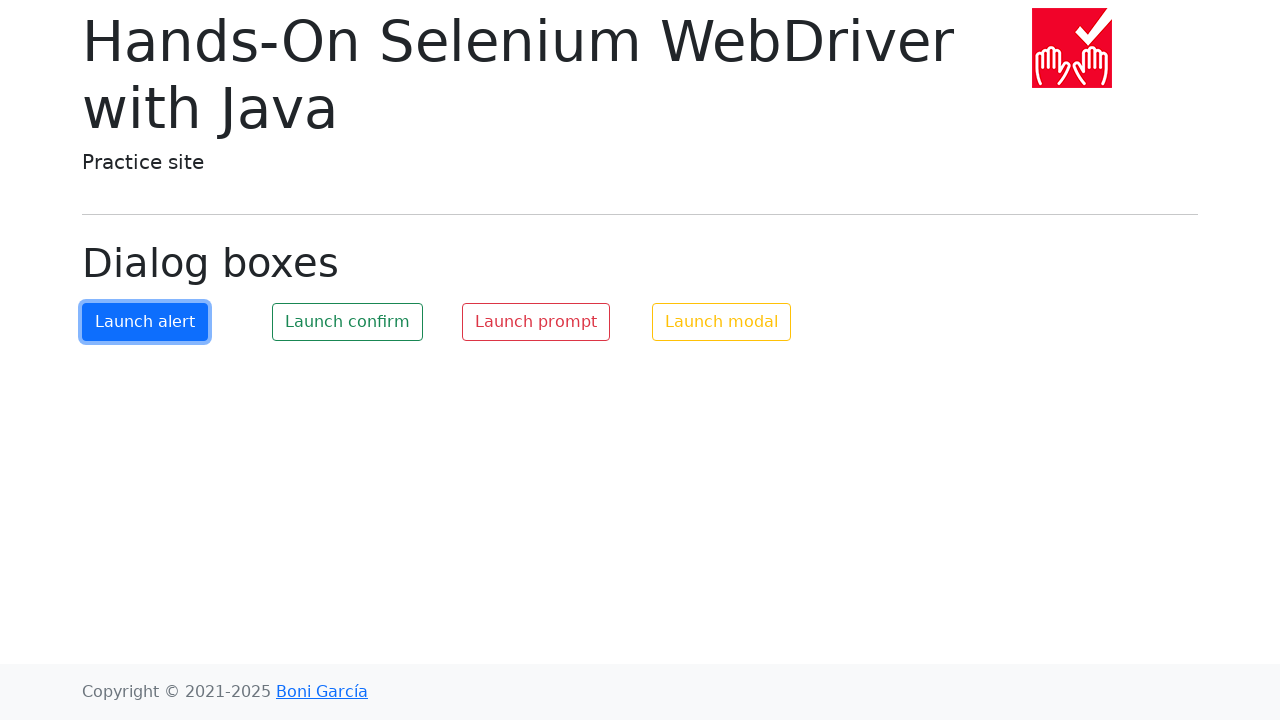